Tests navigation by clicking the "Get started" link and verifying it navigates to the docs intro page

Starting URL: https://playwright.dev/python/

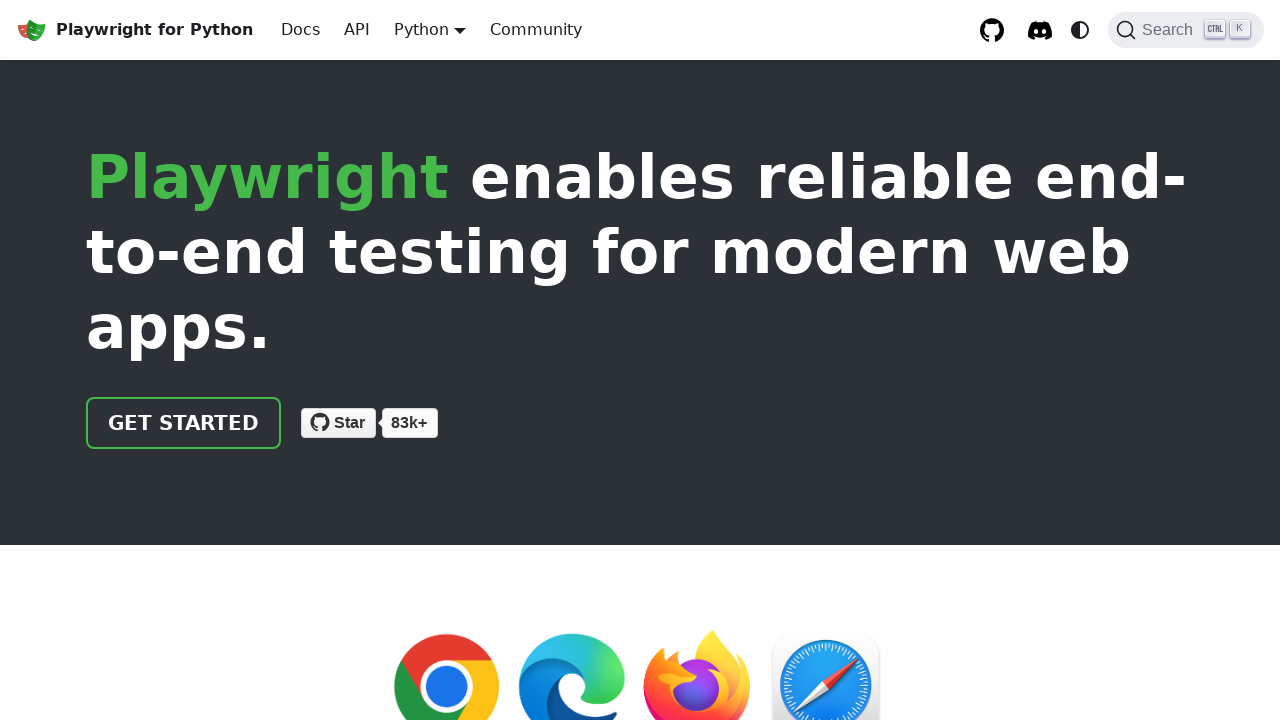

Located 'Get started' link on Playwright homepage
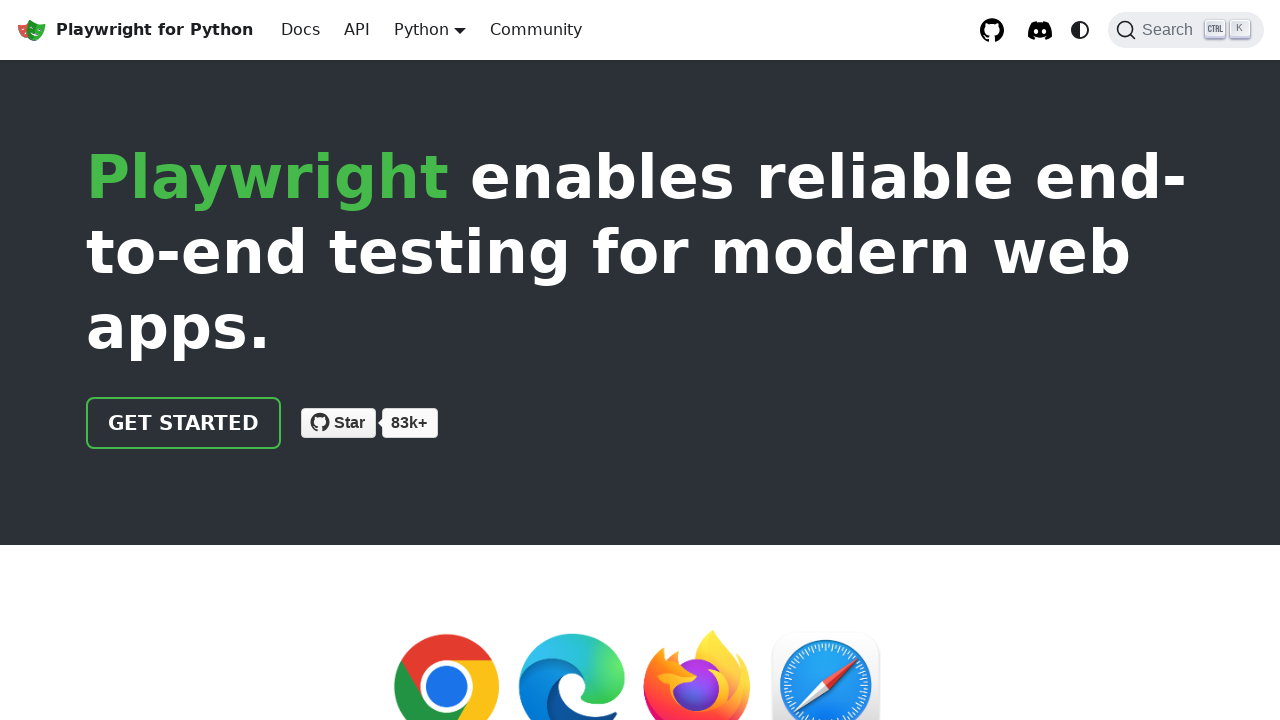

Clicked 'Get started' link at (184, 423) on internal:text="Get started"i
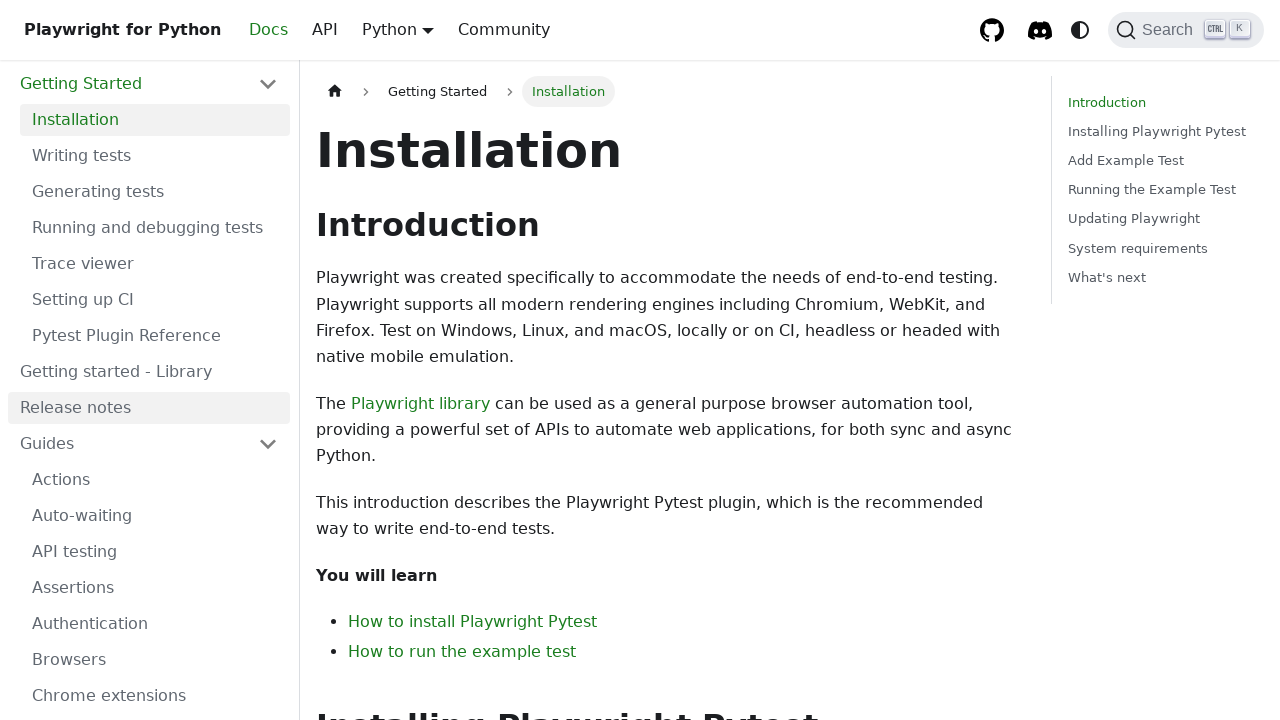

Verified navigation to docs intro page at https://playwright.dev/python/docs/intro
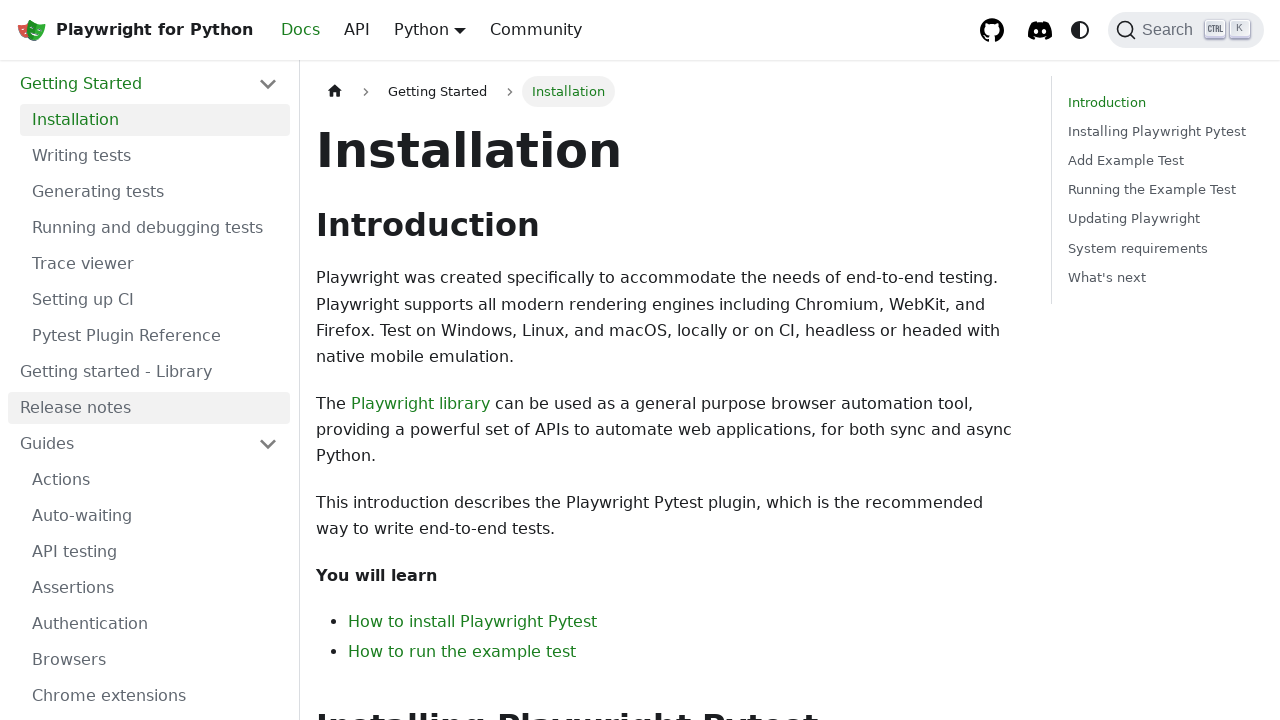

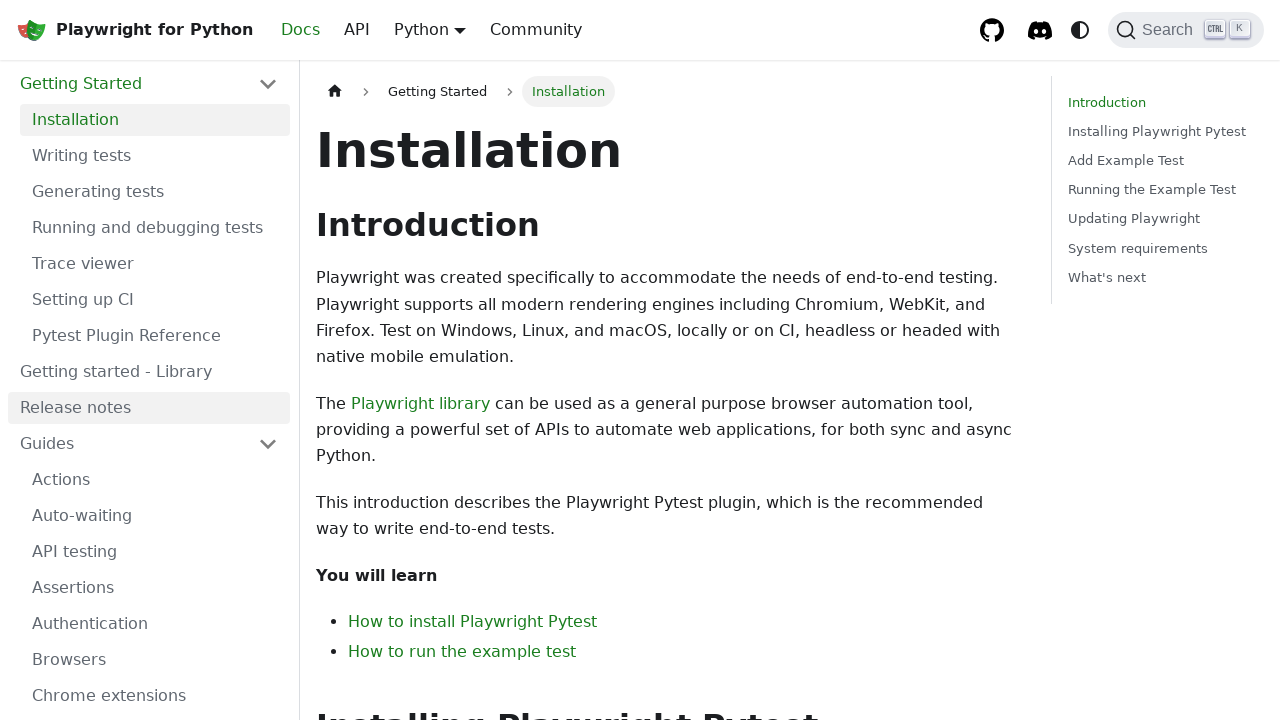